Tests checkbox functionality by checking the first checkbox and unchecking the second checkbox

Starting URL: http://the-internet.herokuapp.com/checkboxes

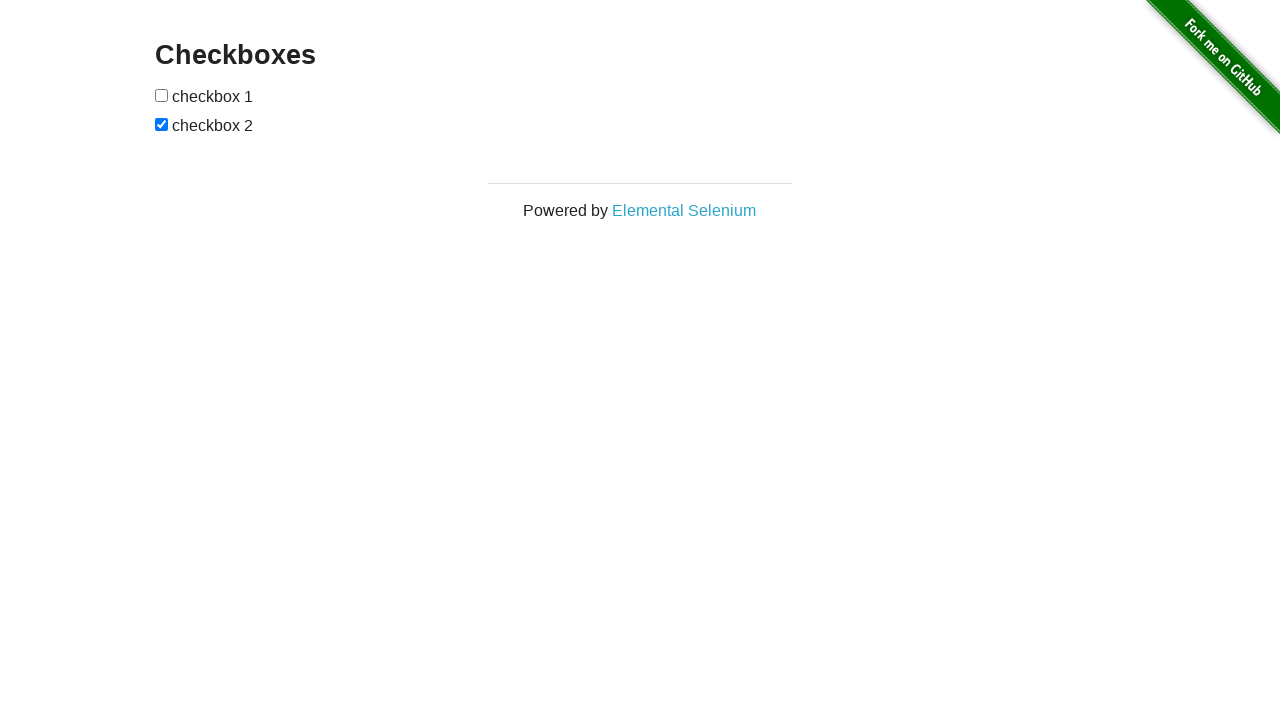

Located all checkboxes in the form
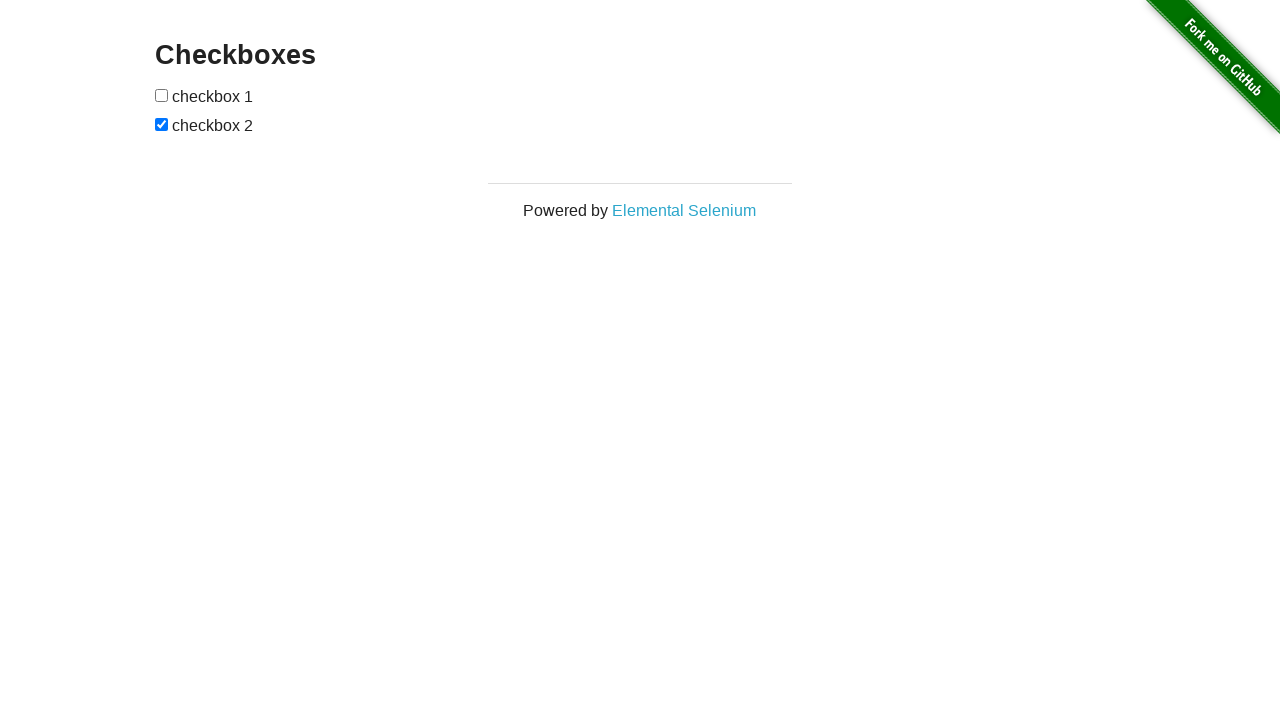

Clicked first checkbox to check it at (162, 95) on #checkboxes input >> nth=0
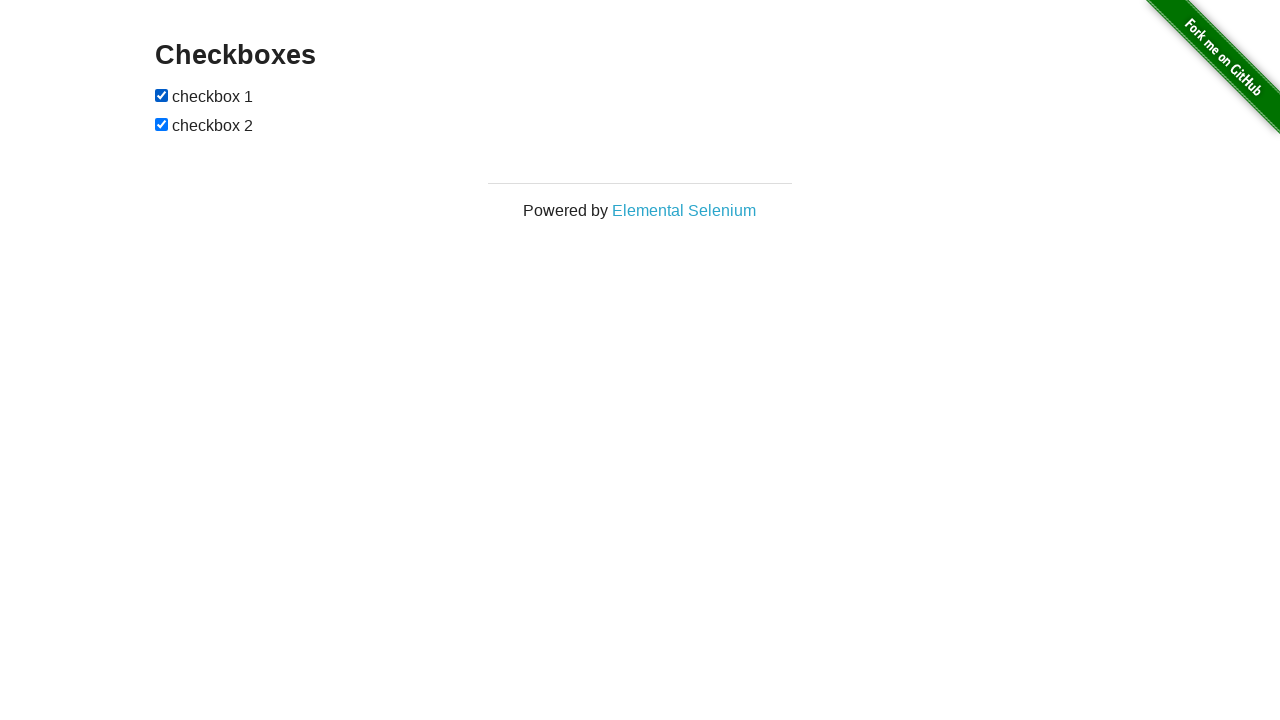

Clicked second checkbox to uncheck it at (162, 124) on #checkboxes input >> nth=1
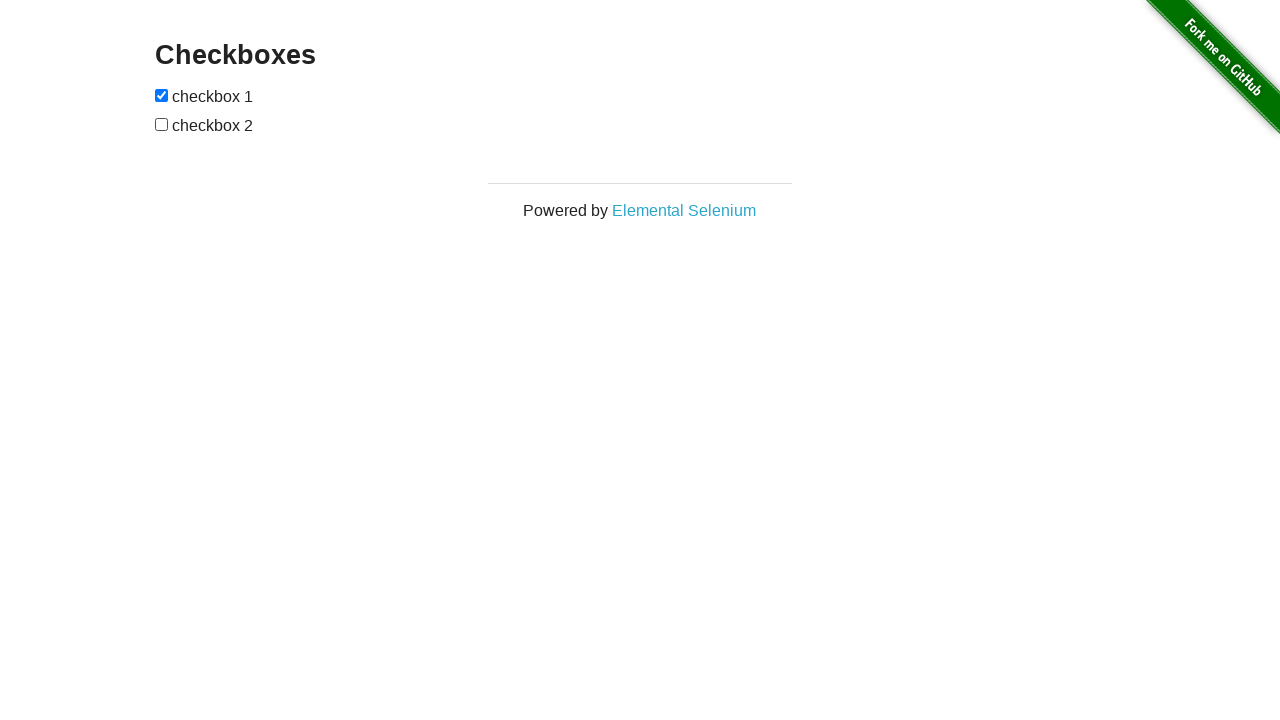

Verified first checkbox is checked
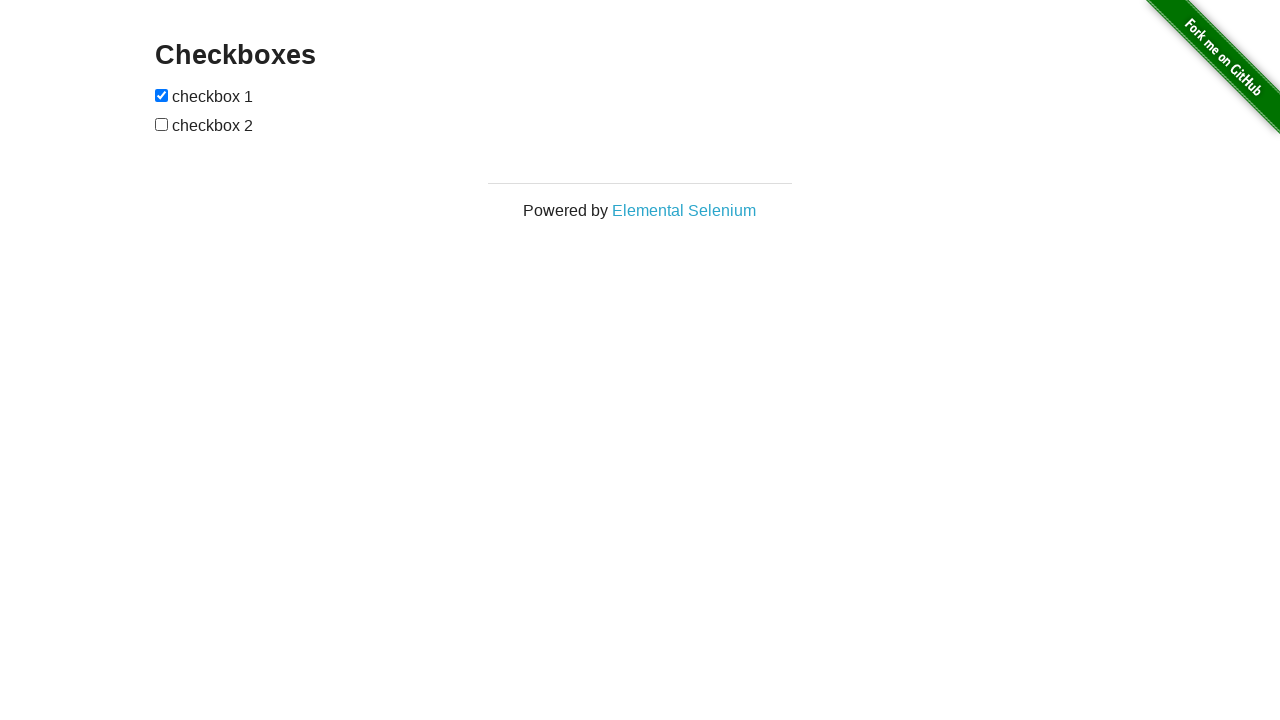

Verified second checkbox is unchecked
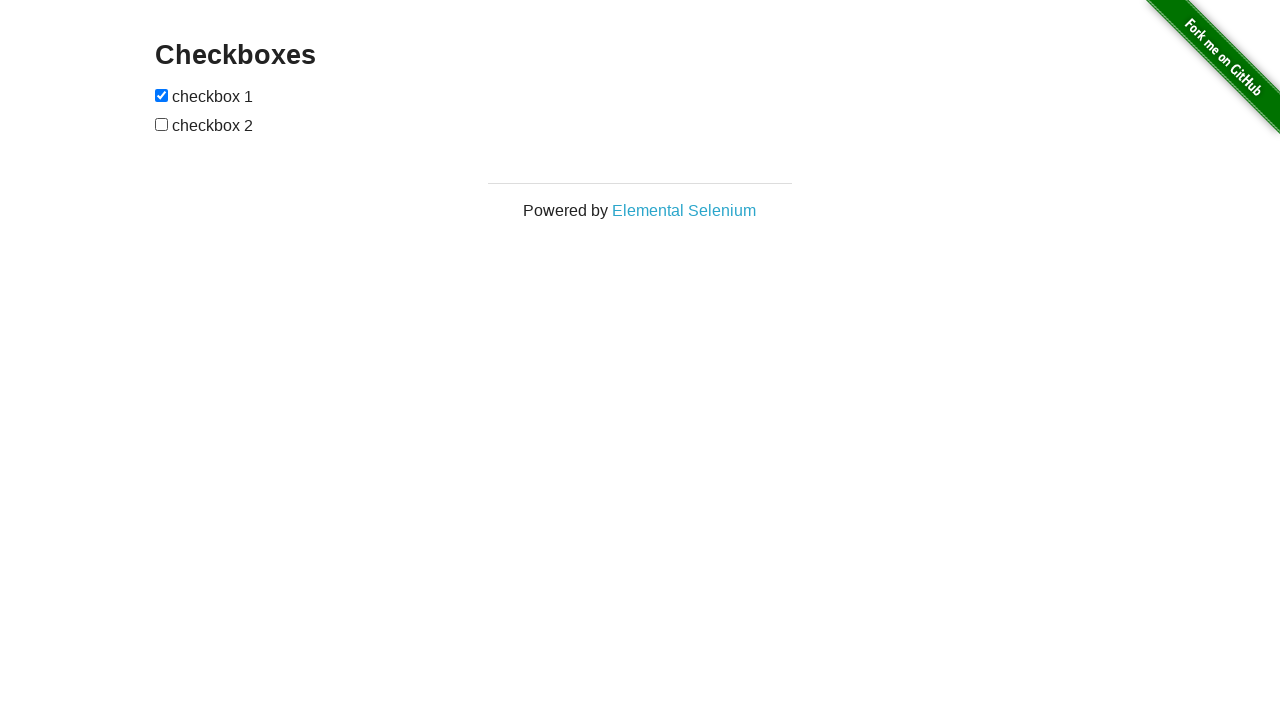

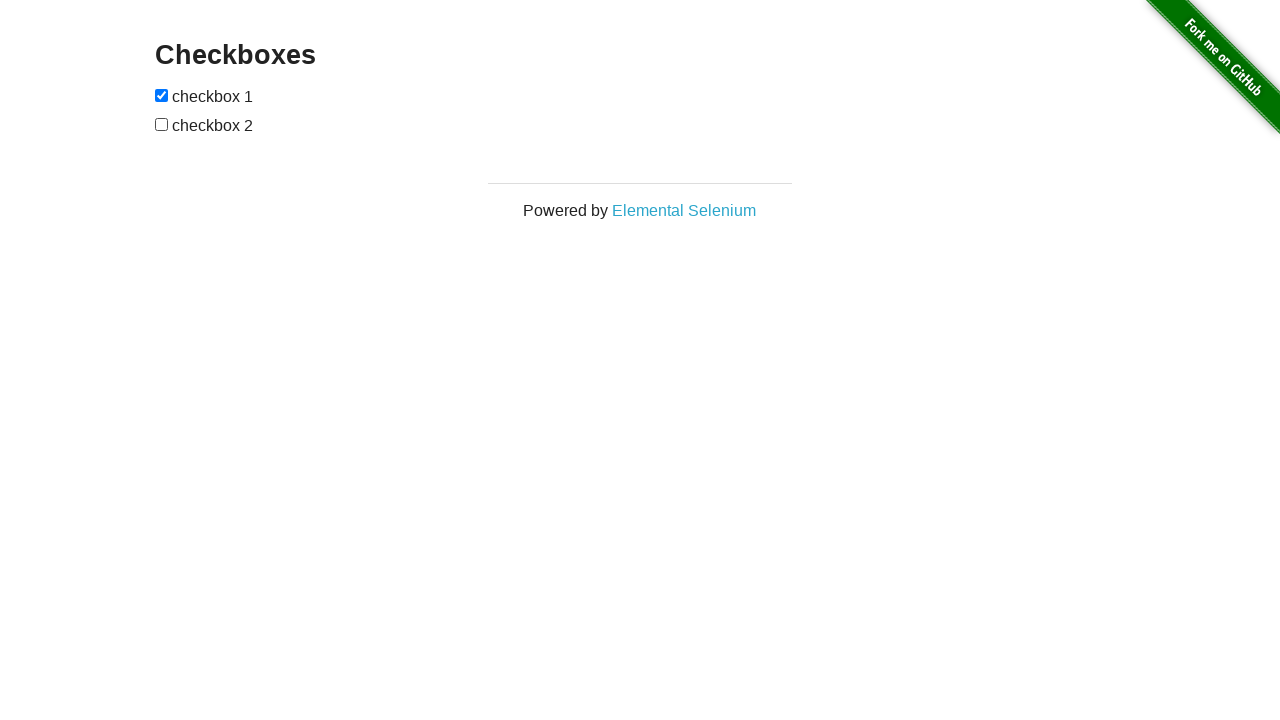